Simple browser test that navigates to GeeksforGeeks website and maximizes the browser window to verify the site loads correctly.

Starting URL: https://www.geeksforgeeks.org/

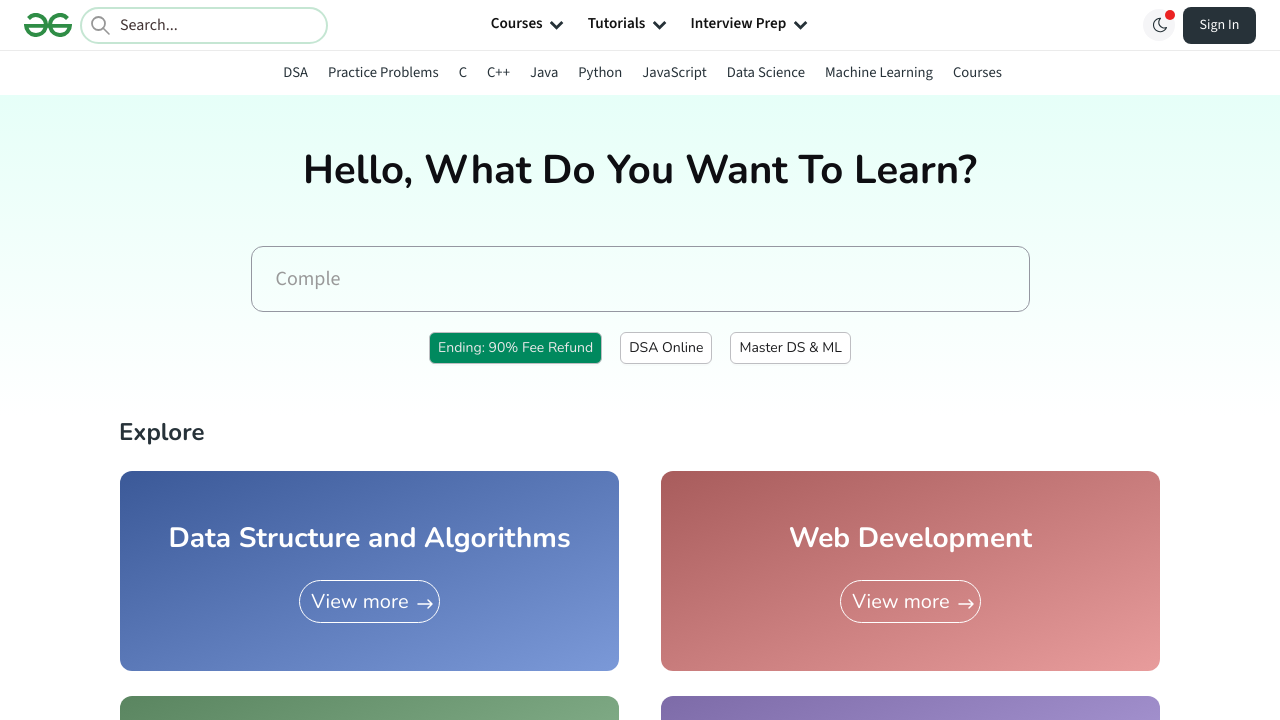

Navigated to GeeksforGeeks website
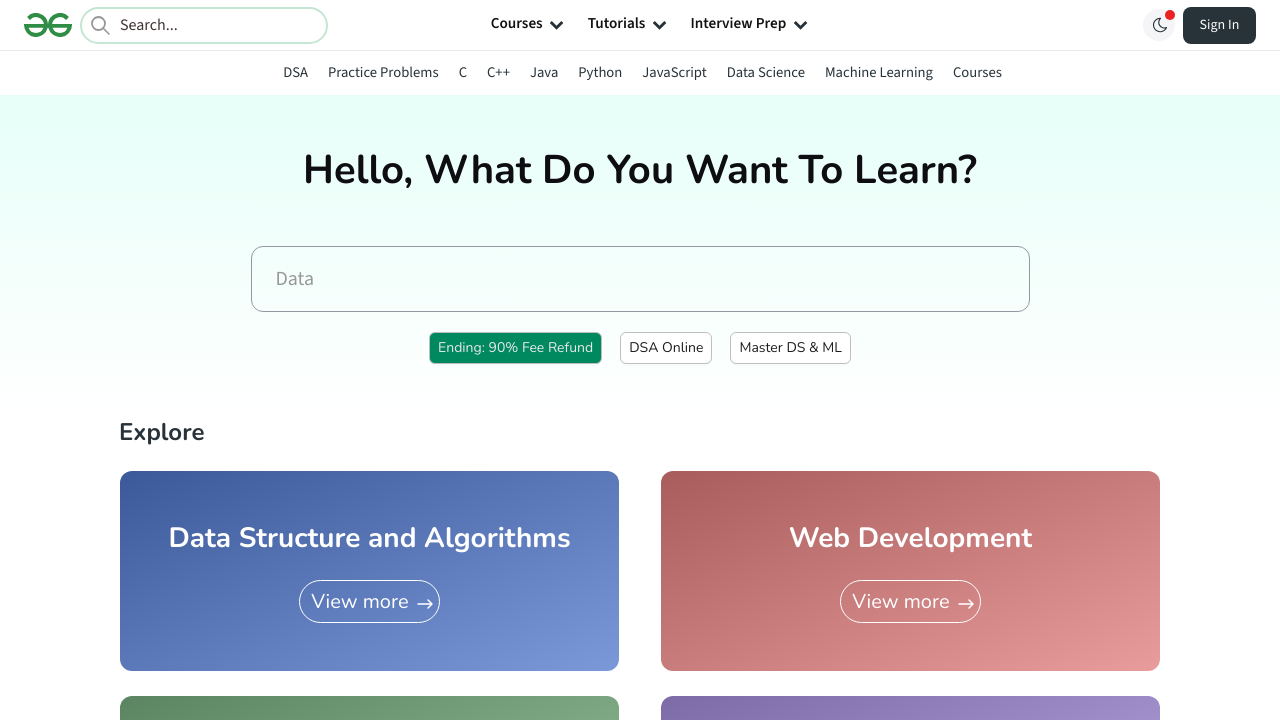

Set viewport size to 1920x1080 to maximize browser window
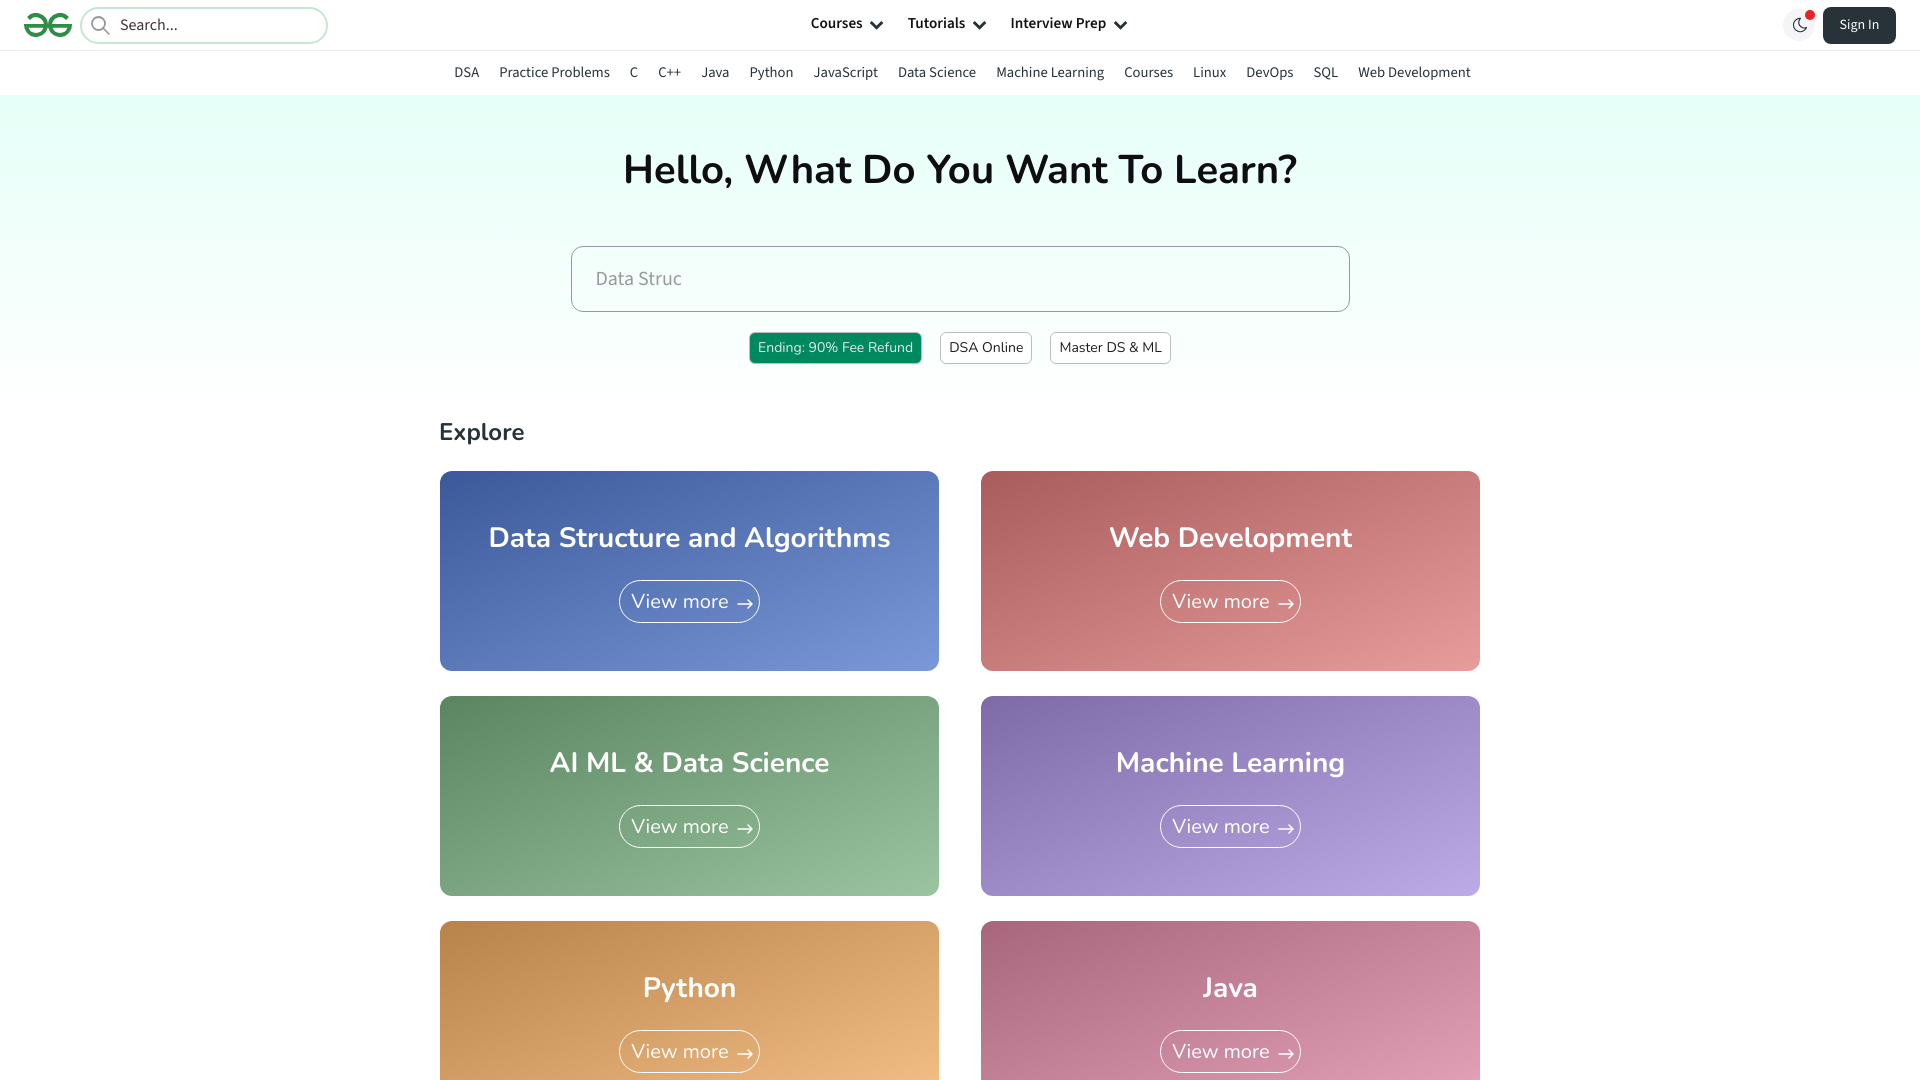

GeeksforGeeks site loaded successfully - DOM content ready
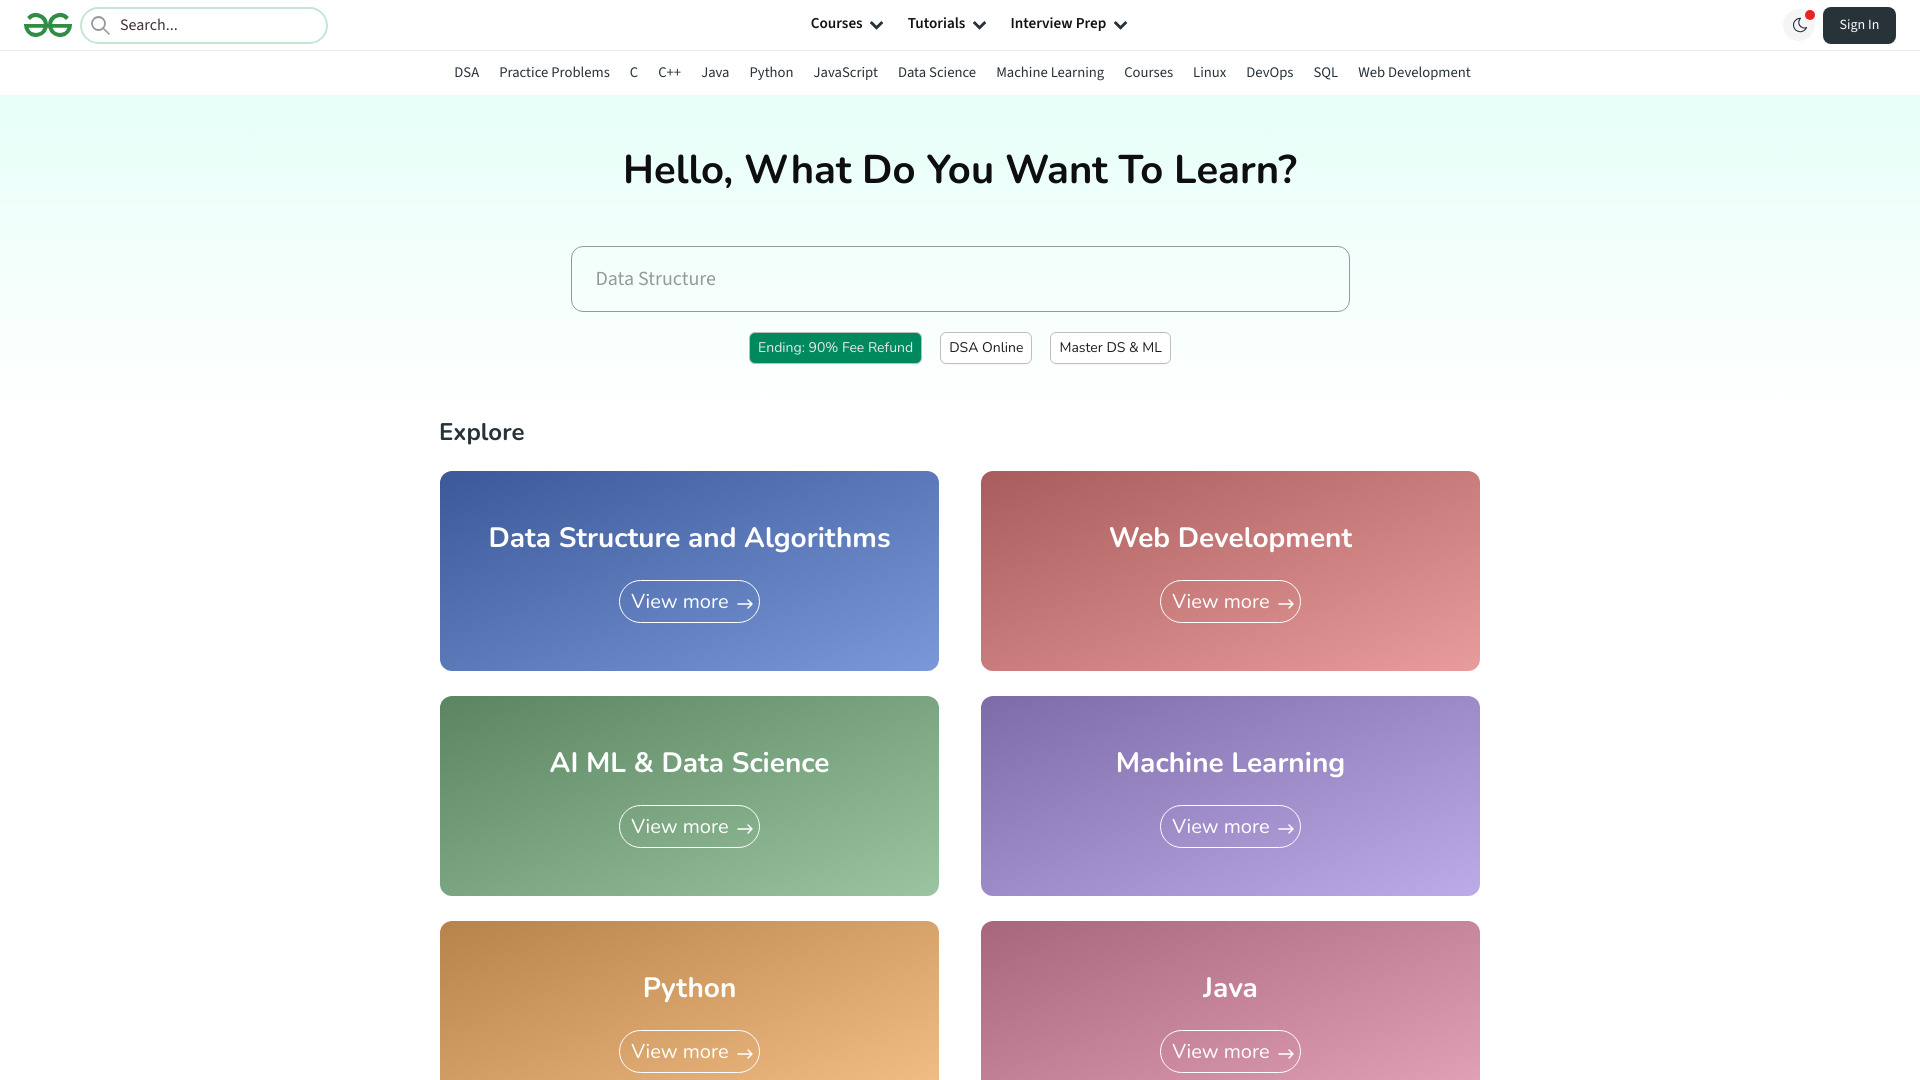

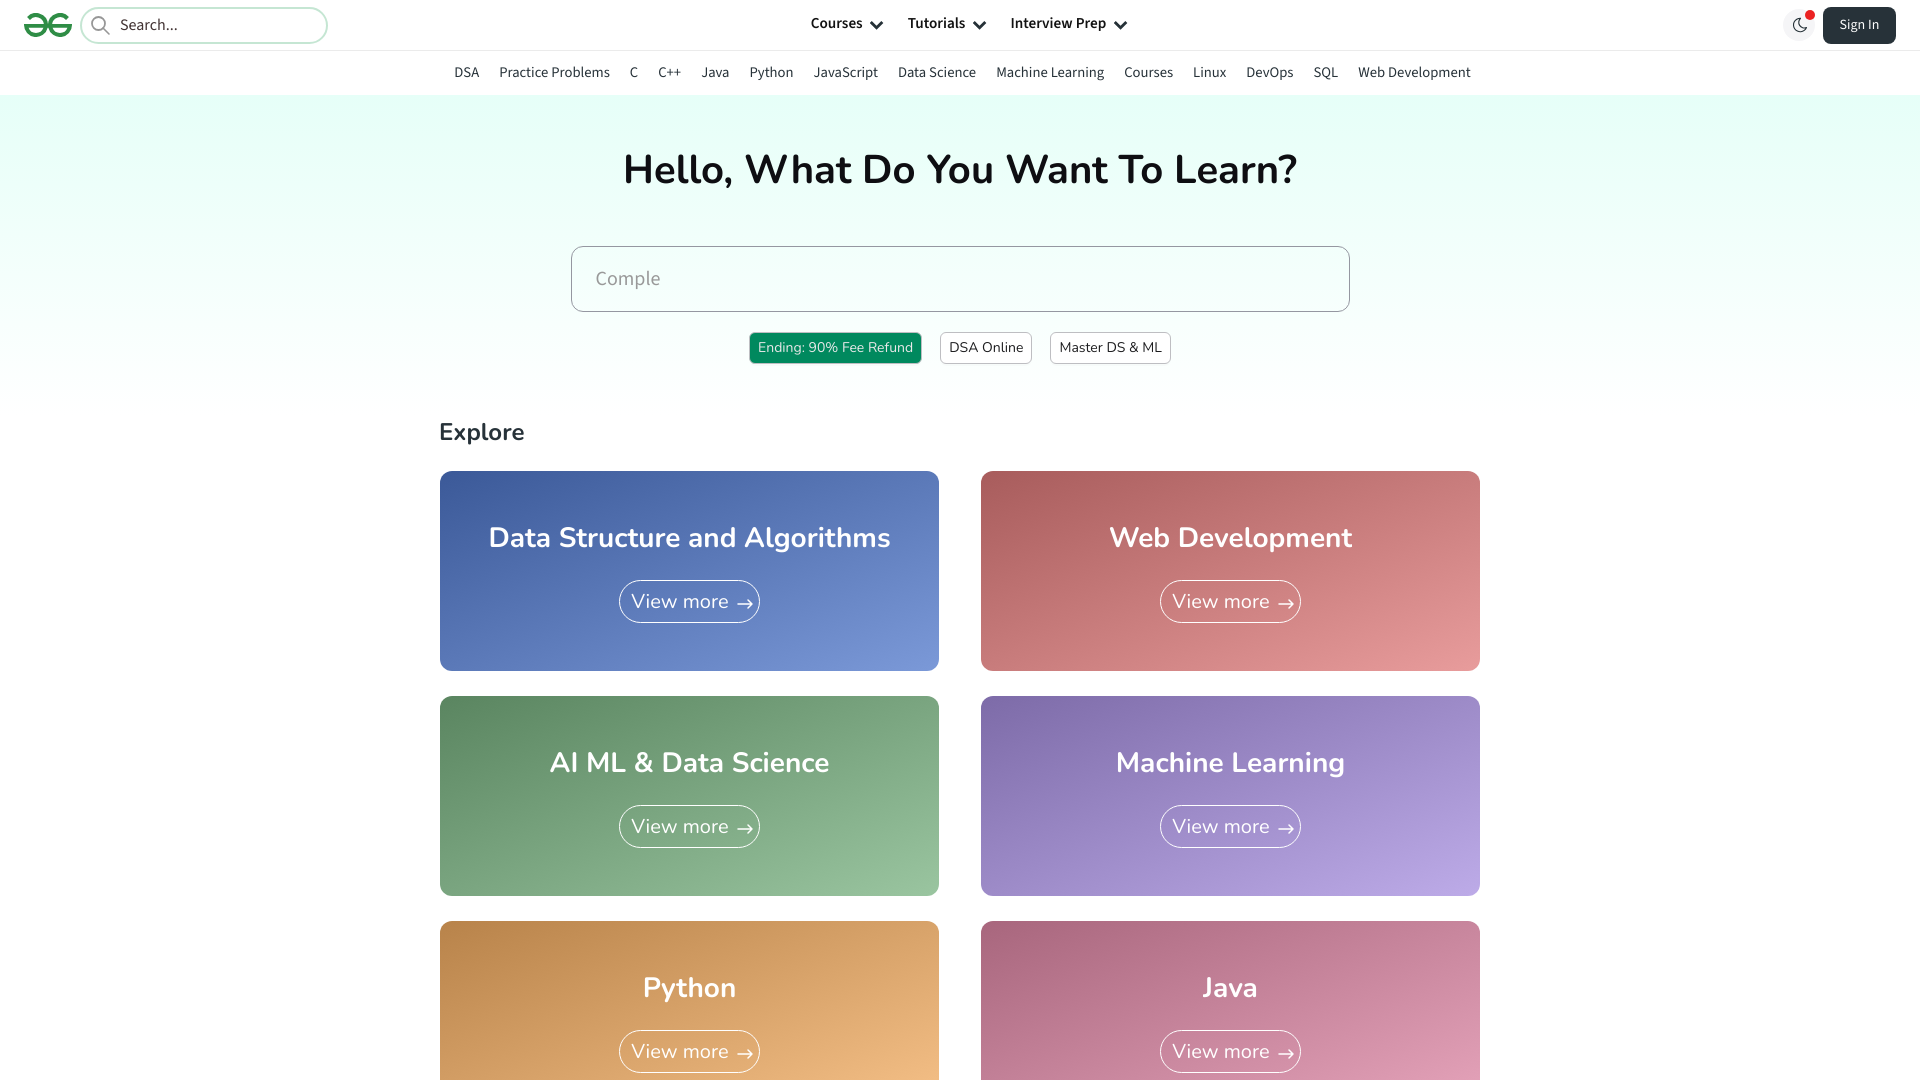